Tests page scrolling functionality by scrolling to the bottom of the page using keyboard shortcuts (CTRL+END) and then scrolling back to the top (CTRL+HOME)

Starting URL: https://www.edureka.co/blog/keyboard-mouse-events-actions-class

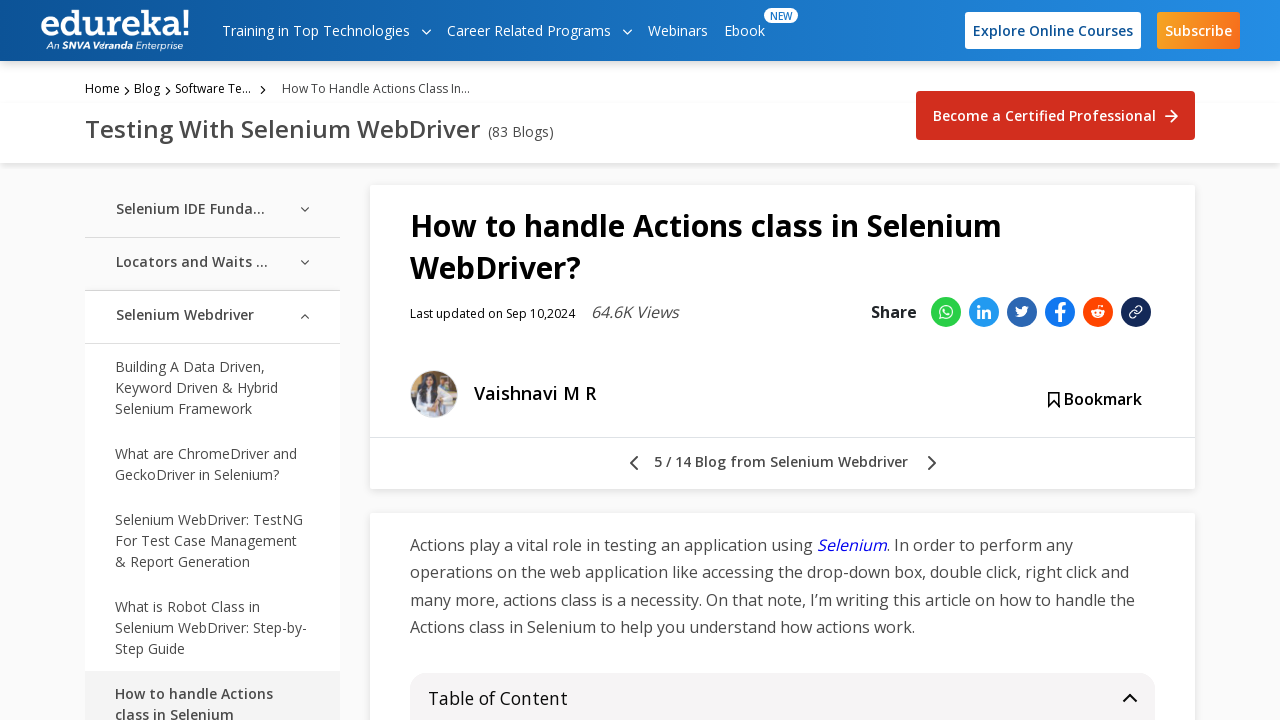

Pressed CTRL+END to scroll to bottom of page
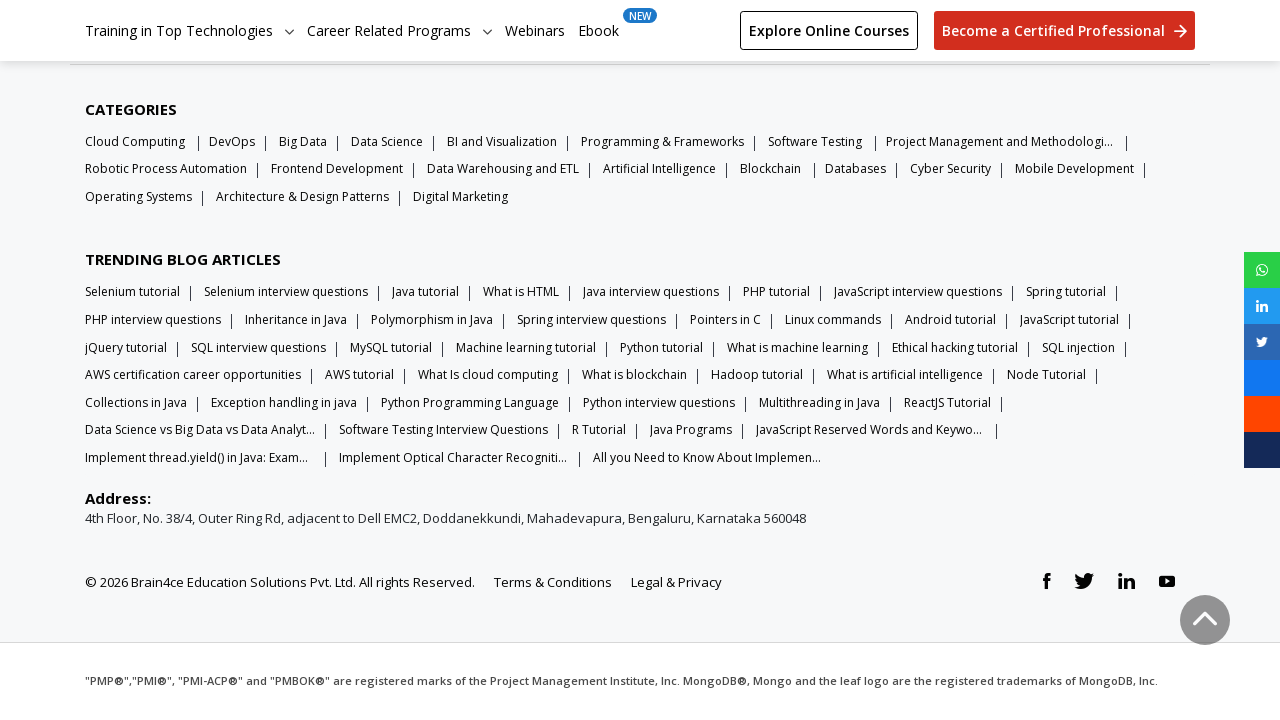

Waited 1000ms for scroll animation to complete
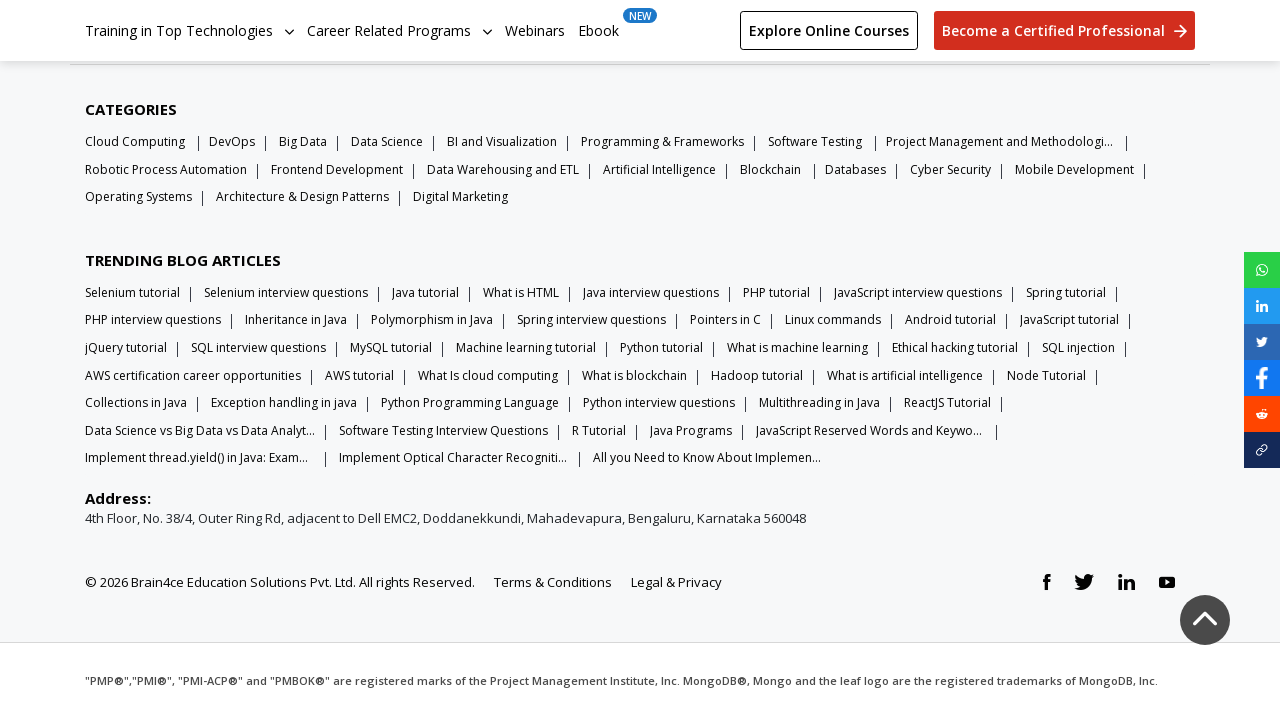

Pressed CTRL+HOME to scroll back to top of page
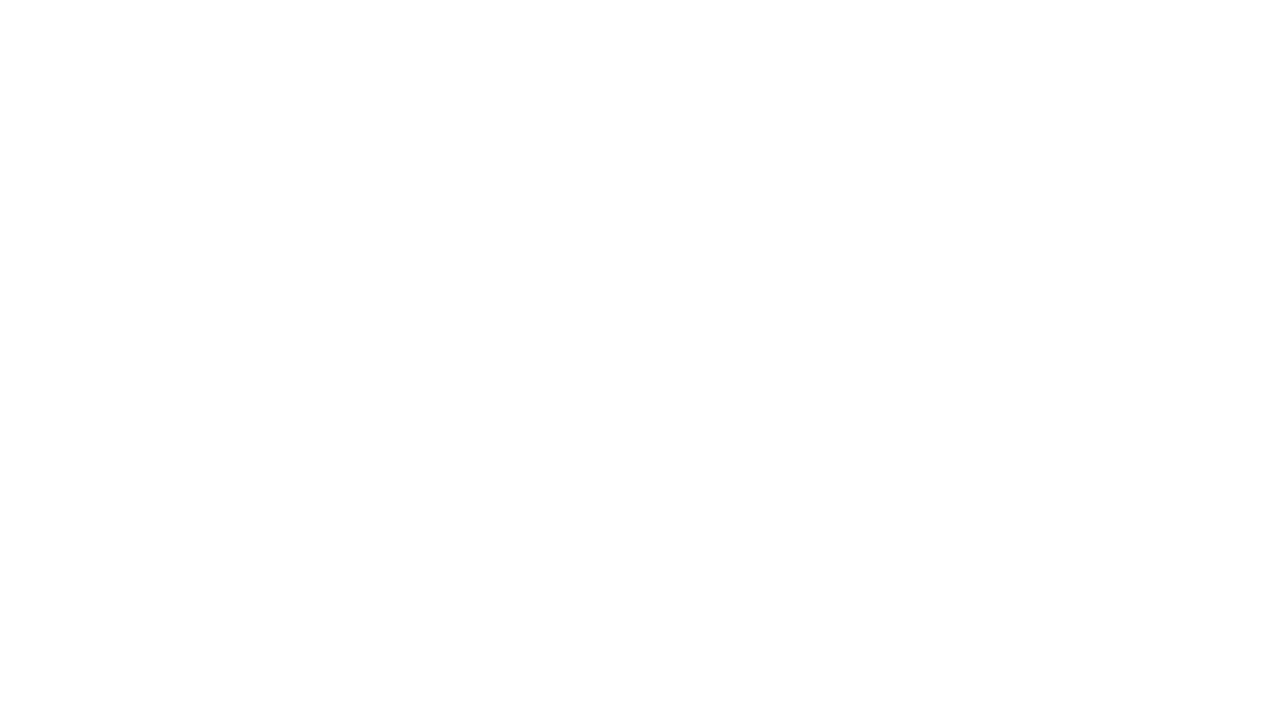

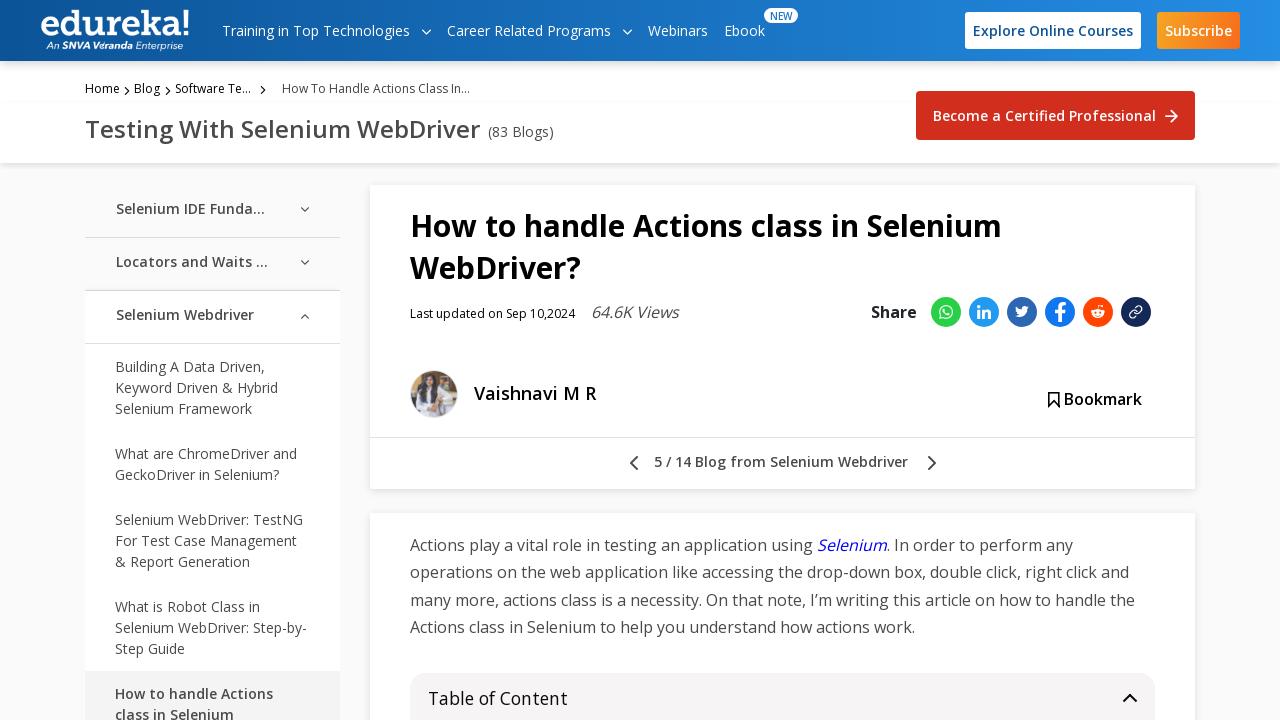